Navigates to the login practice page and verifies the page loads by checking that the page title and content are accessible.

Starting URL: https://rahulshettyacademy.com/loginpagePractise/

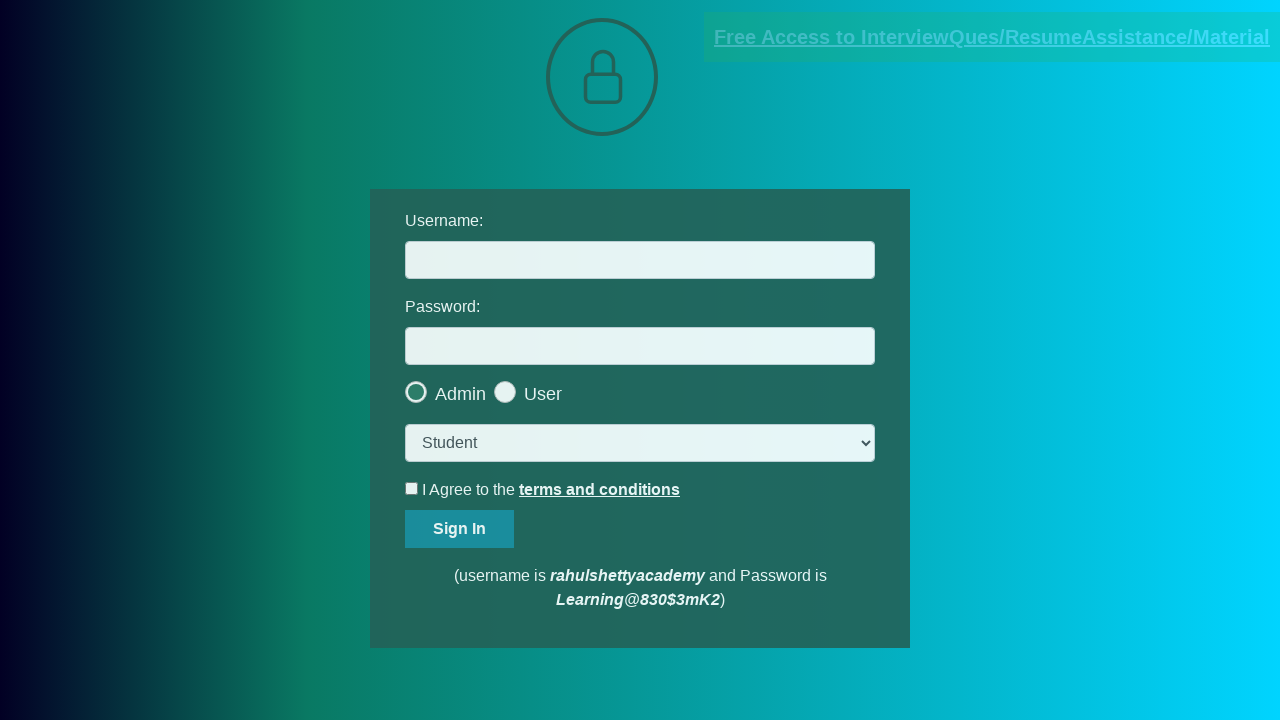

Waited for page to load with domcontentloaded state
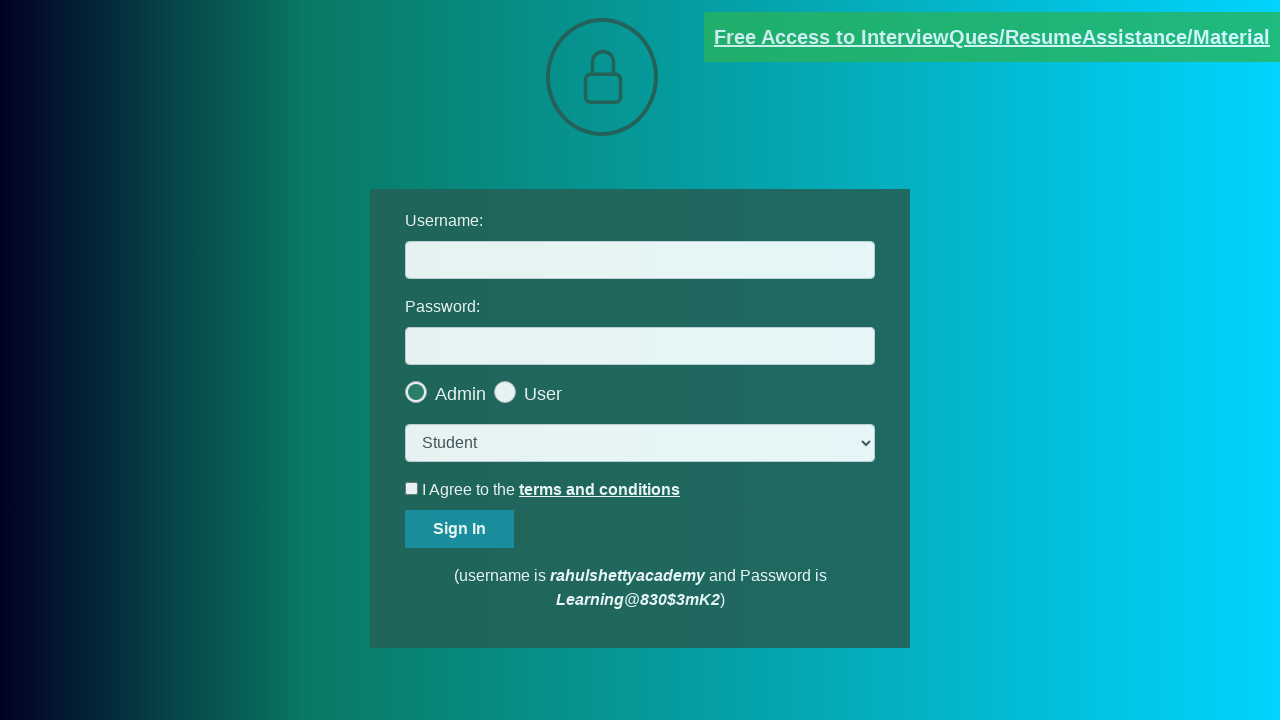

Verified page title is present
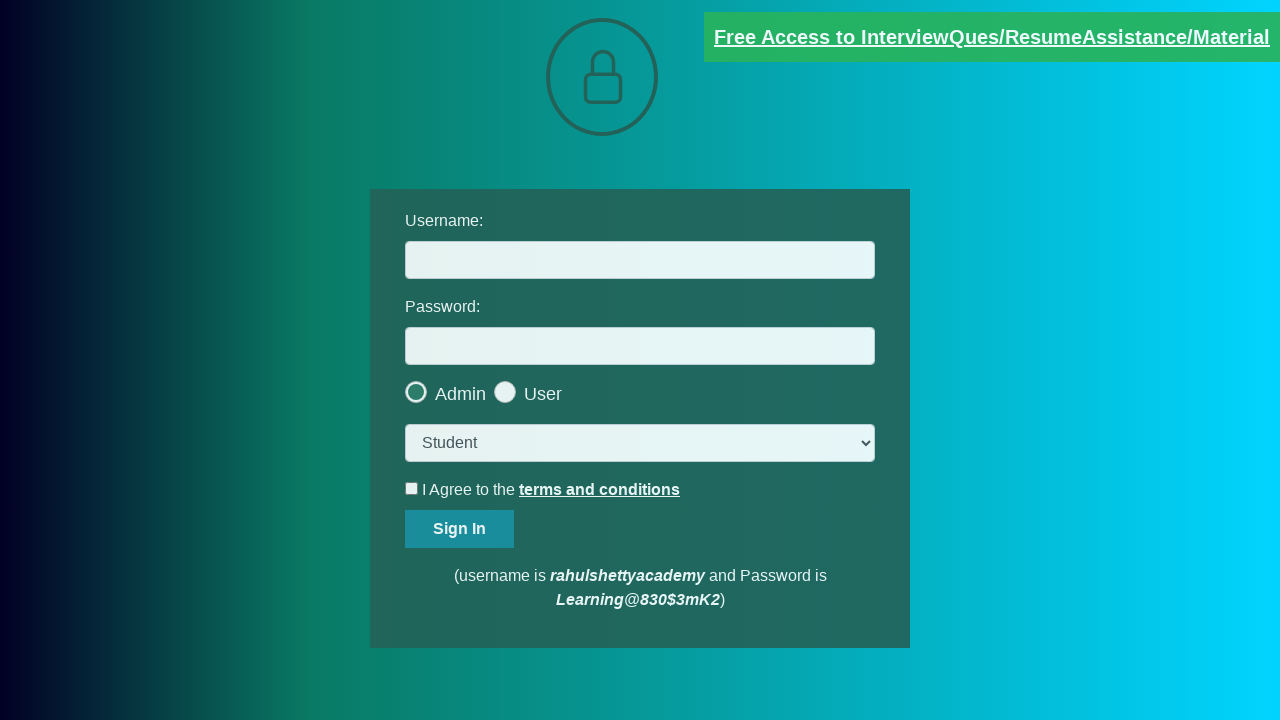

Verified URL contains 'loginpagePractise'
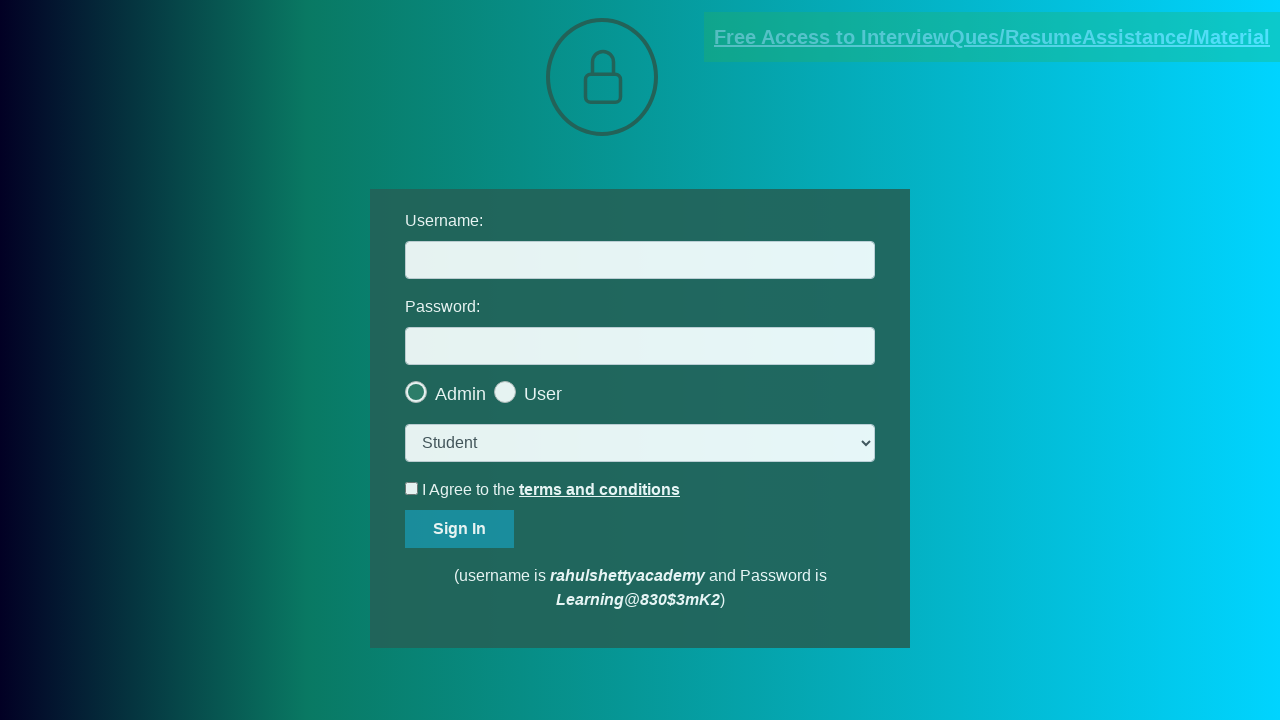

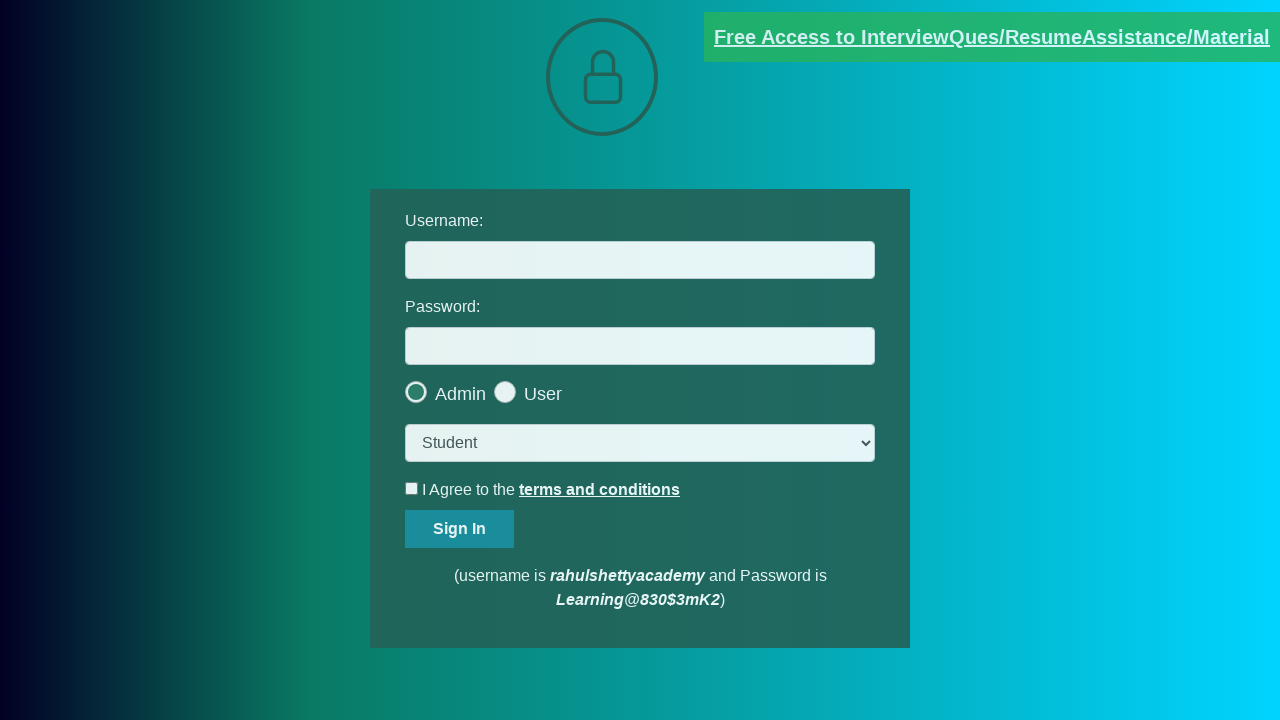